Tests the Remove button functionality on the dynamic controls page by clicking Remove, waiting for loading to complete, and verifying the checkbox disappears and "It's gone!" message is displayed.

Starting URL: https://practice.cydeo.com/dynamic_controls

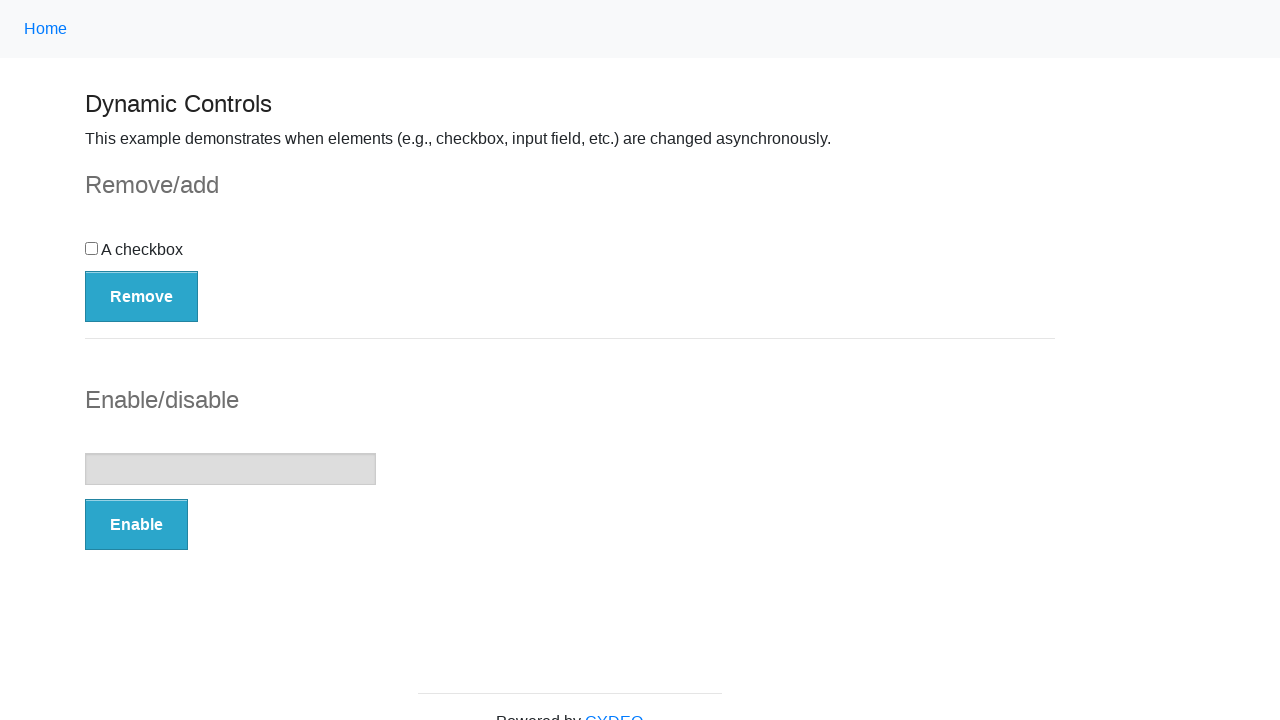

Navigated to dynamic controls page
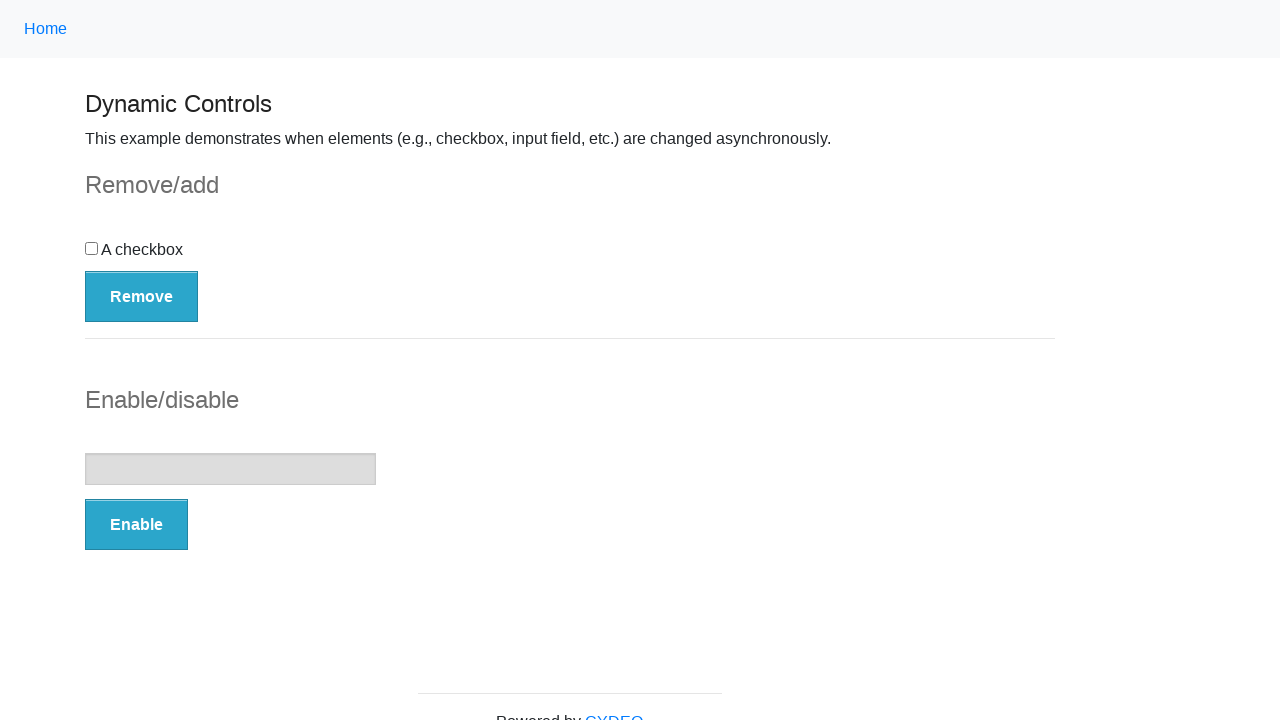

Clicked the Remove button at (142, 296) on button:has-text('Remove')
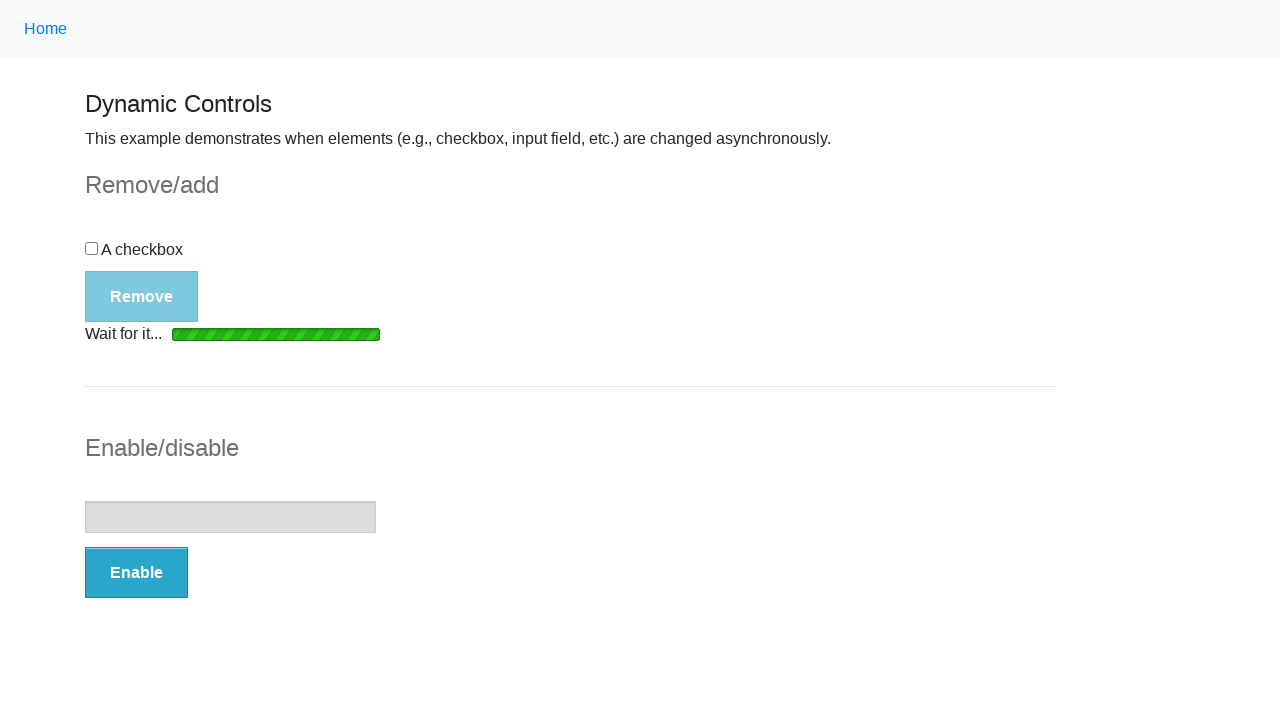

Loading bar disappeared, remove operation completed
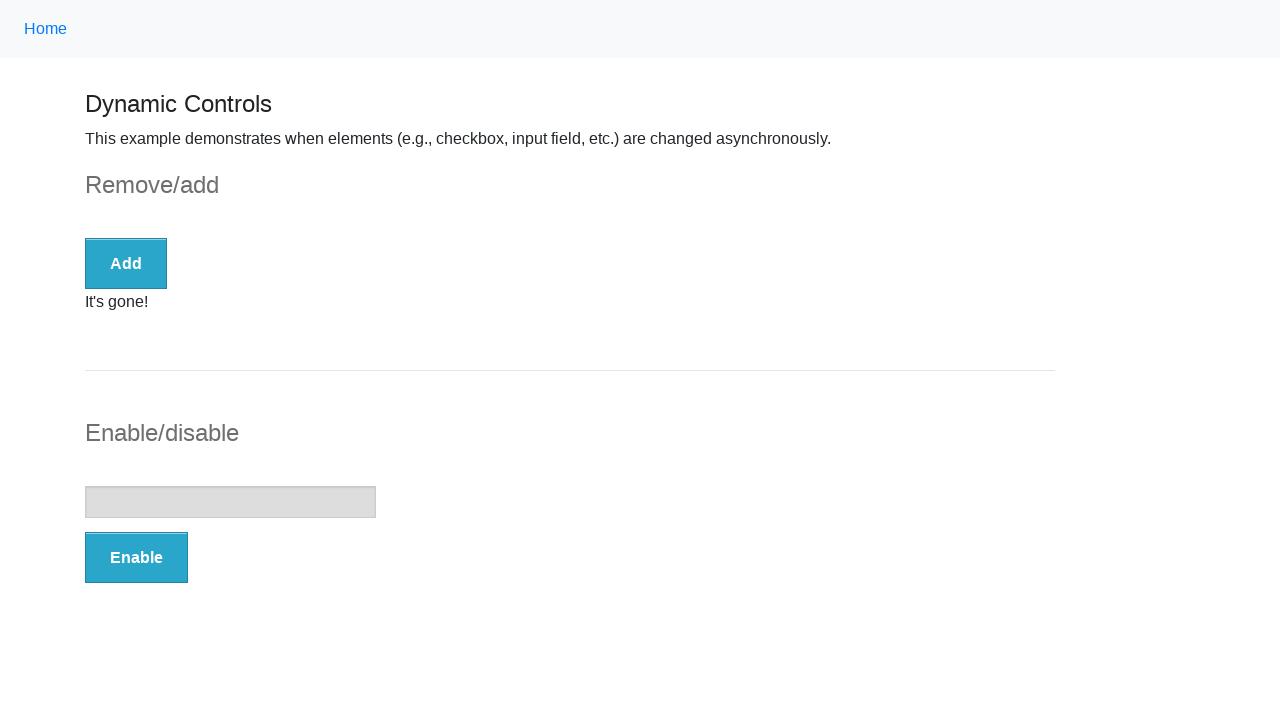

Verified checkbox is not displayed
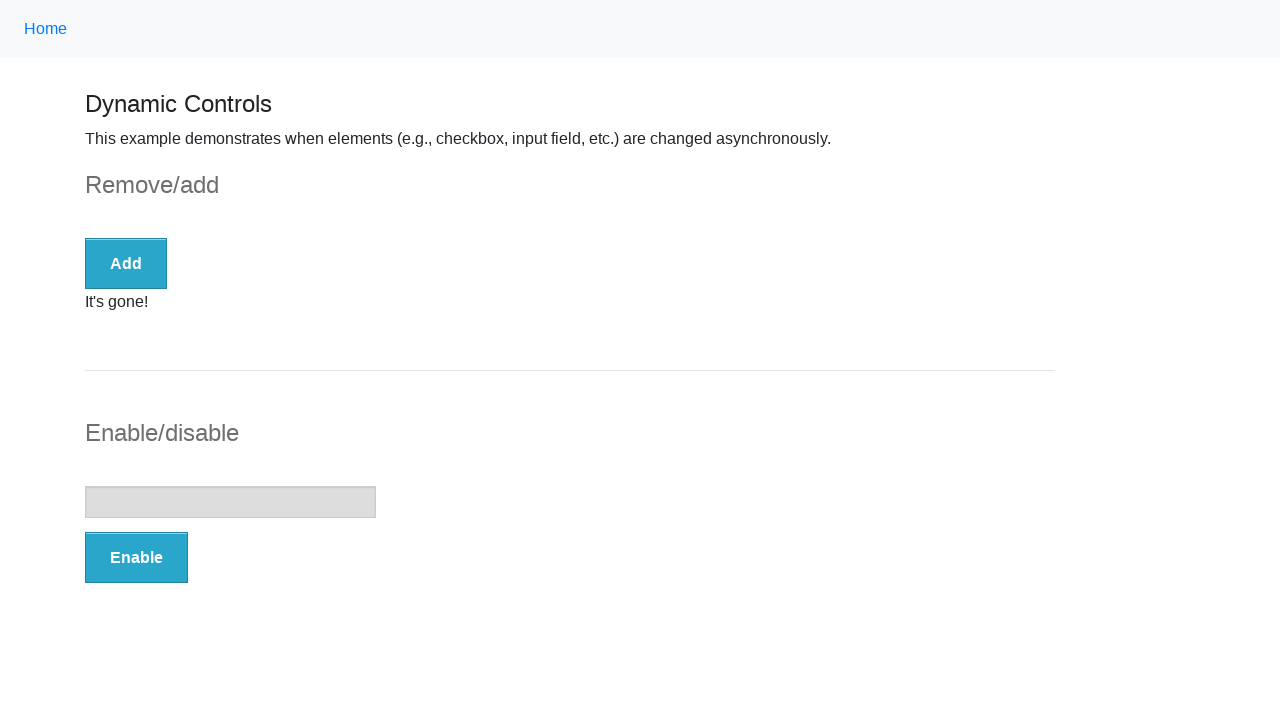

Verified 'It's gone!' message is visible
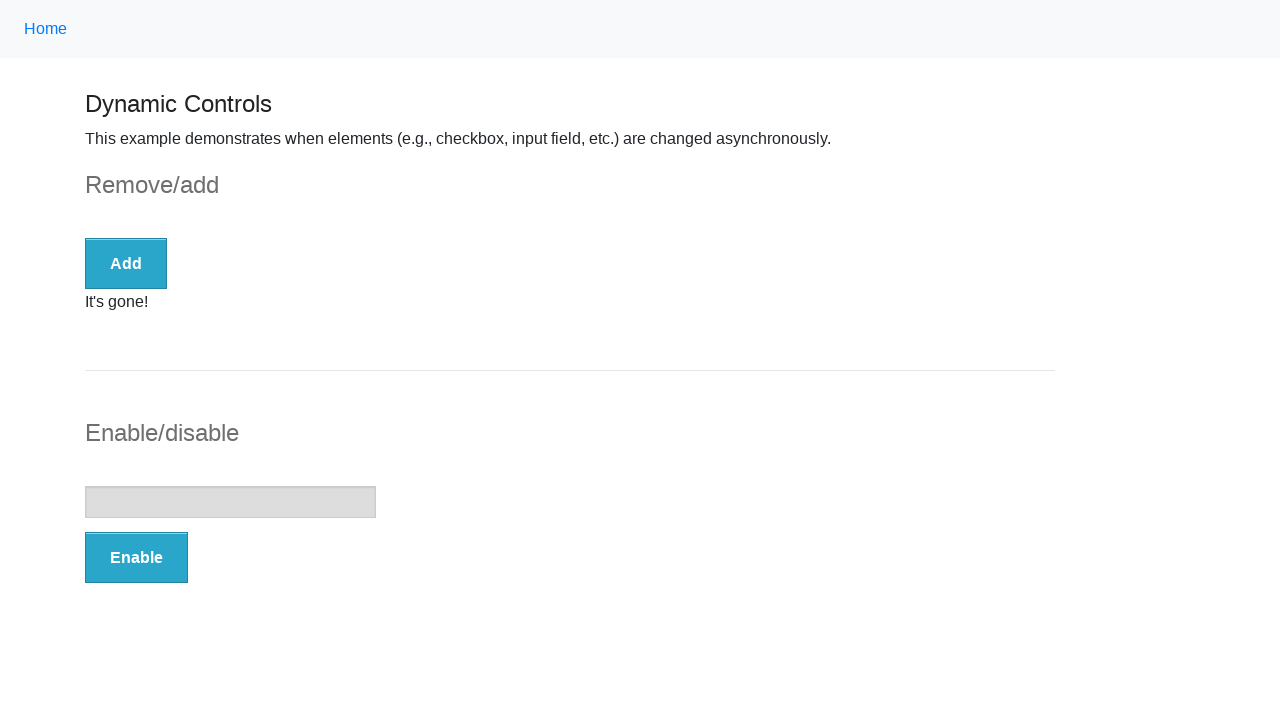

Verified message text content is exactly 'It's gone!'
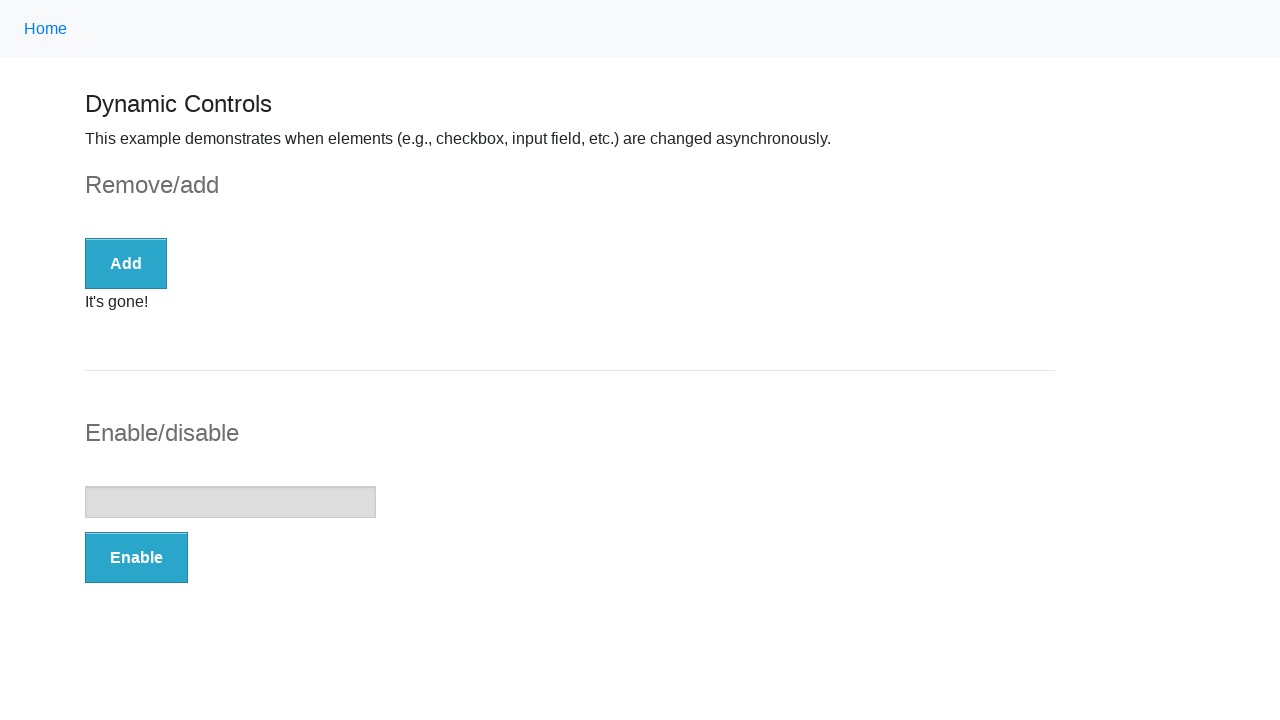

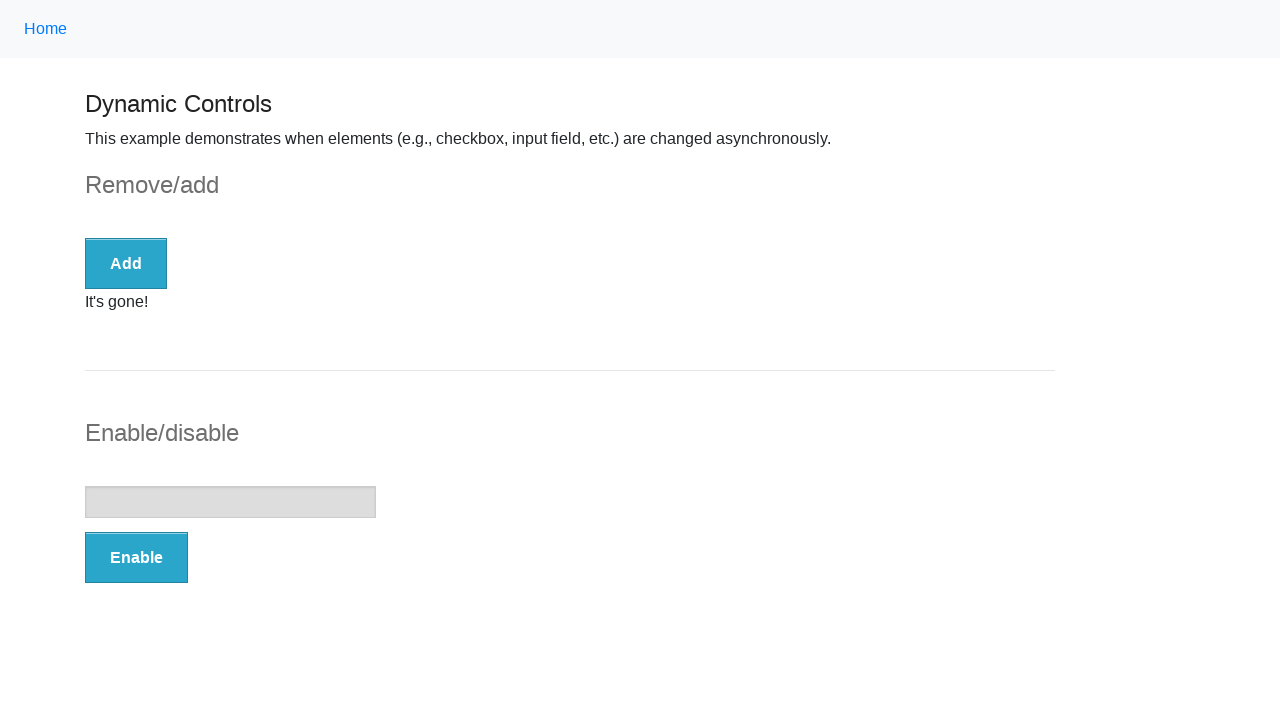